Tests alert prompt functionality by triggering a prompt alert, entering text, and accepting it

Starting URL: https://demoqa.com/alerts

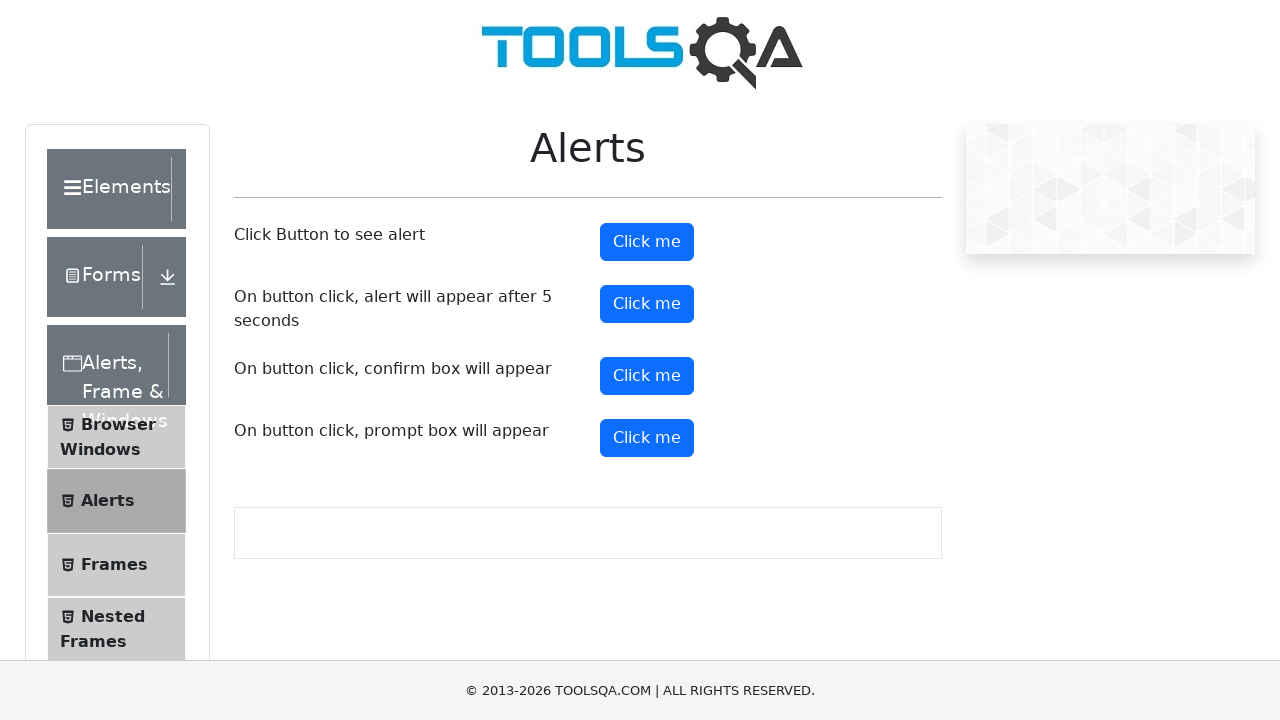

Located prompt button element
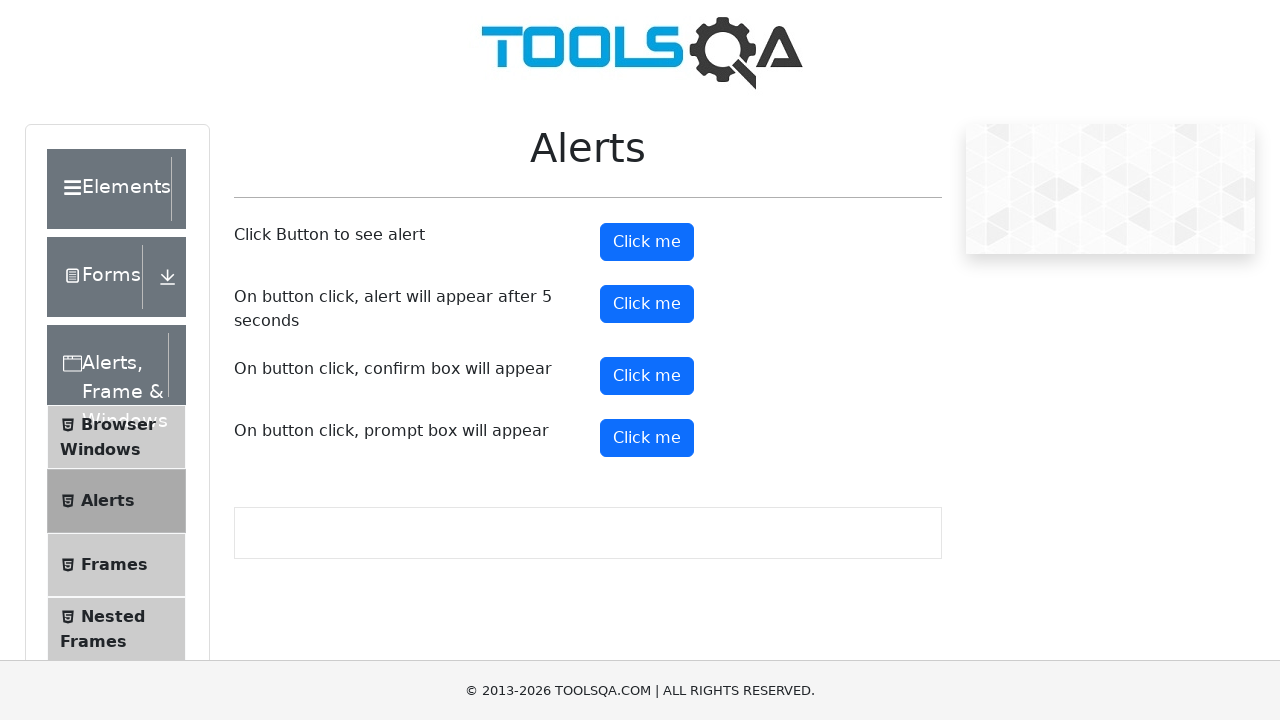

Scrolled prompt button into view
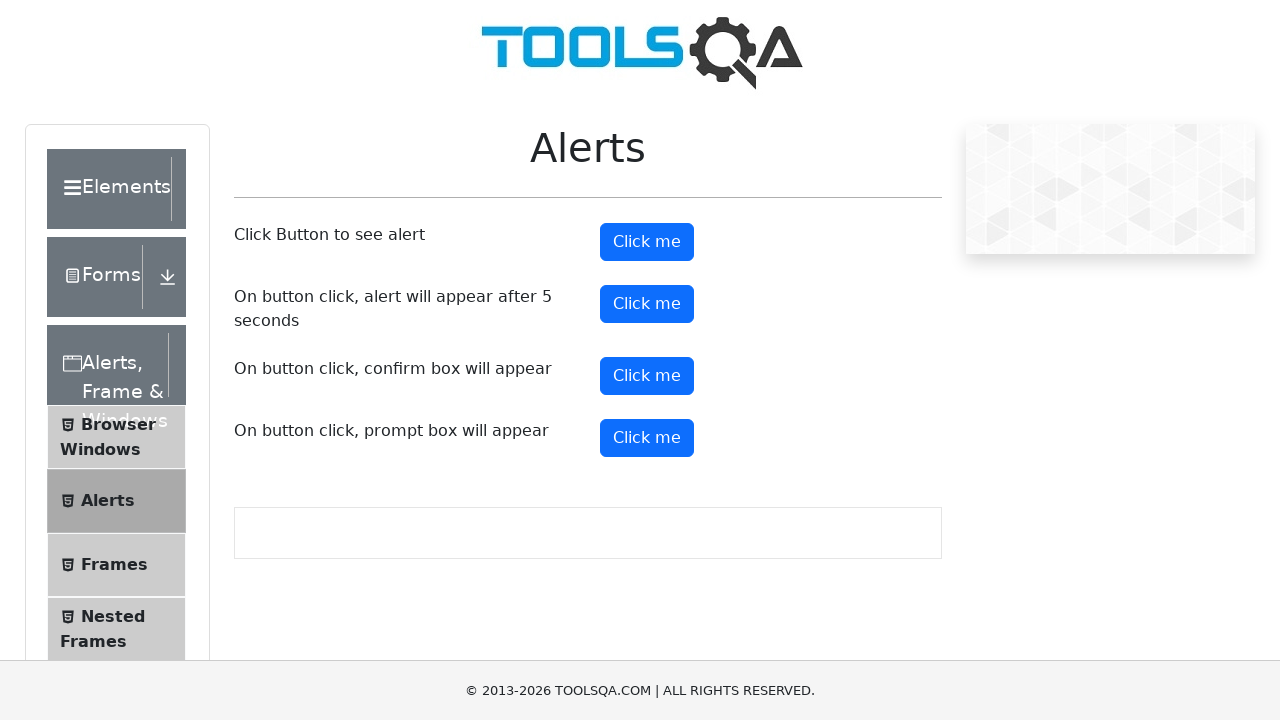

Clicked prompt button to trigger alert at (647, 438) on #promtButton
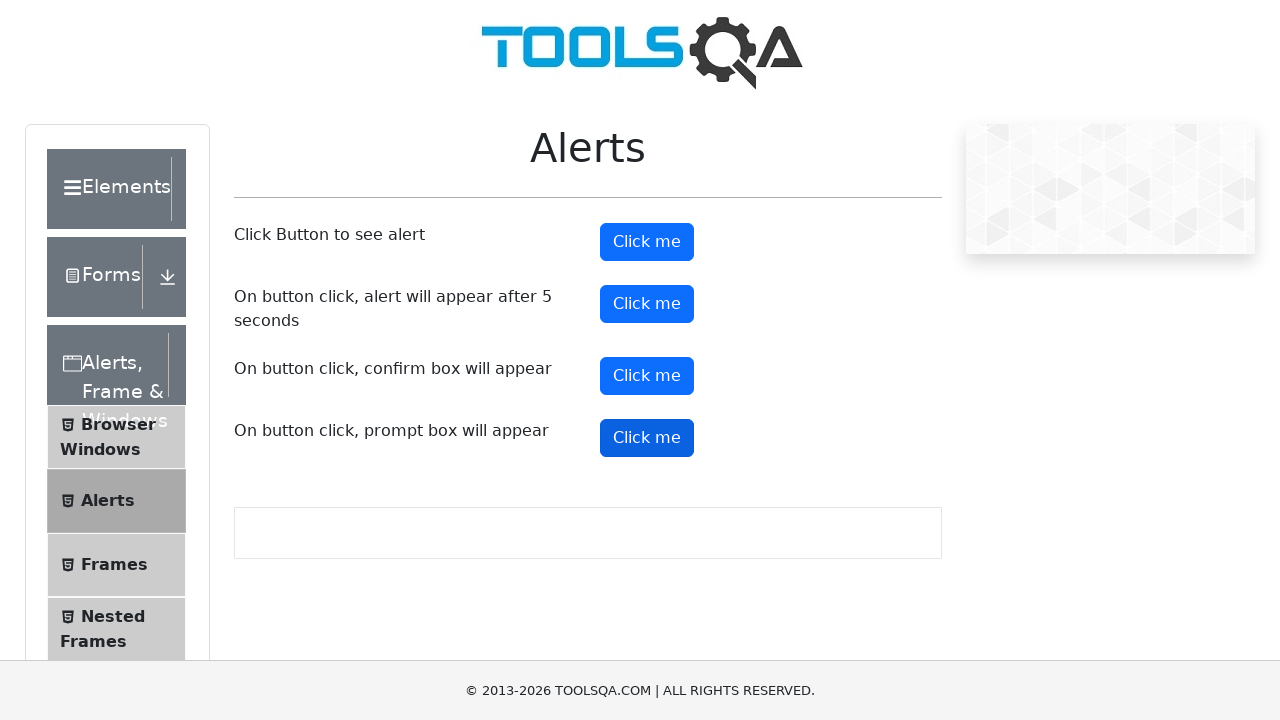

Set up dialog handler to accept prompt with text 'Silentium571'
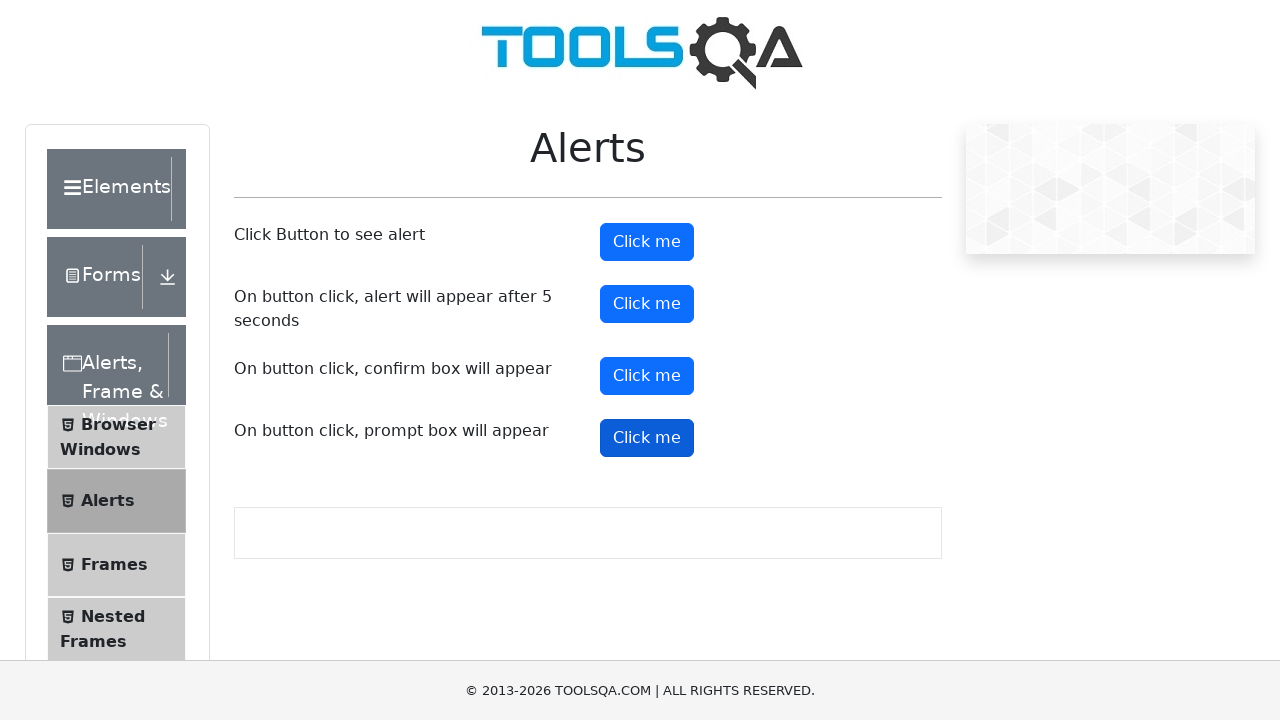

Prompt alert handled and accepted with text input
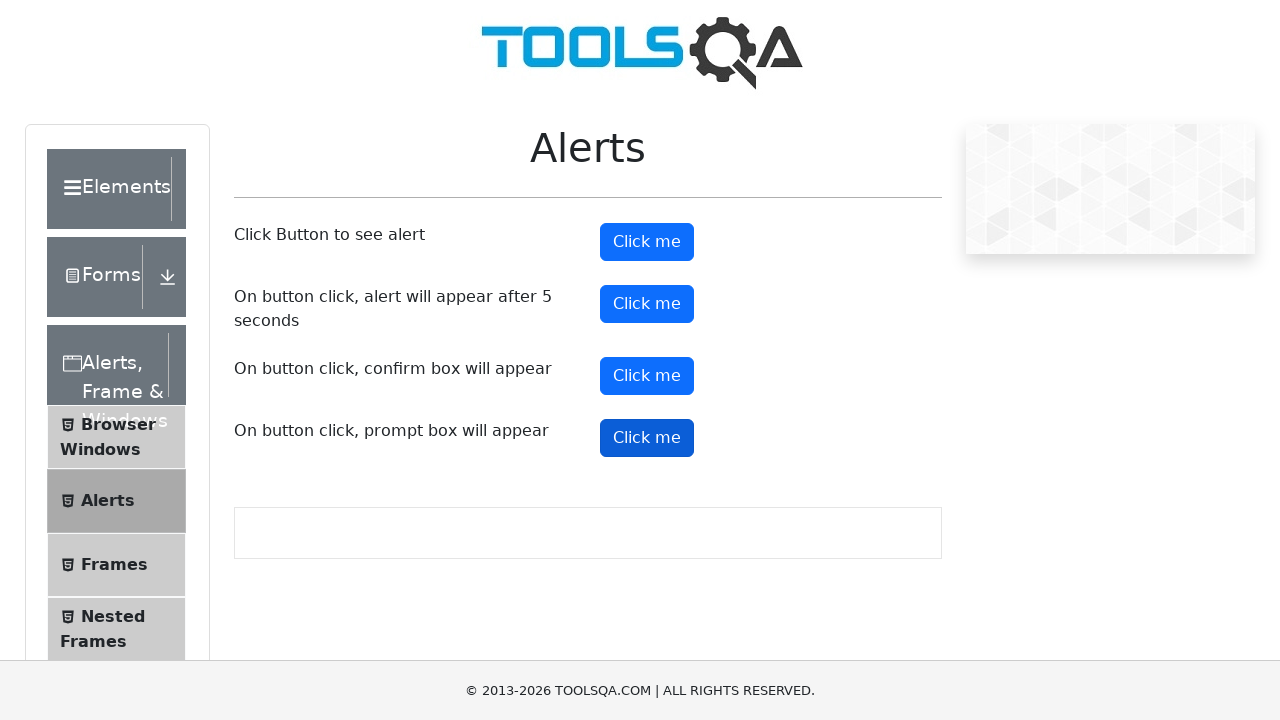

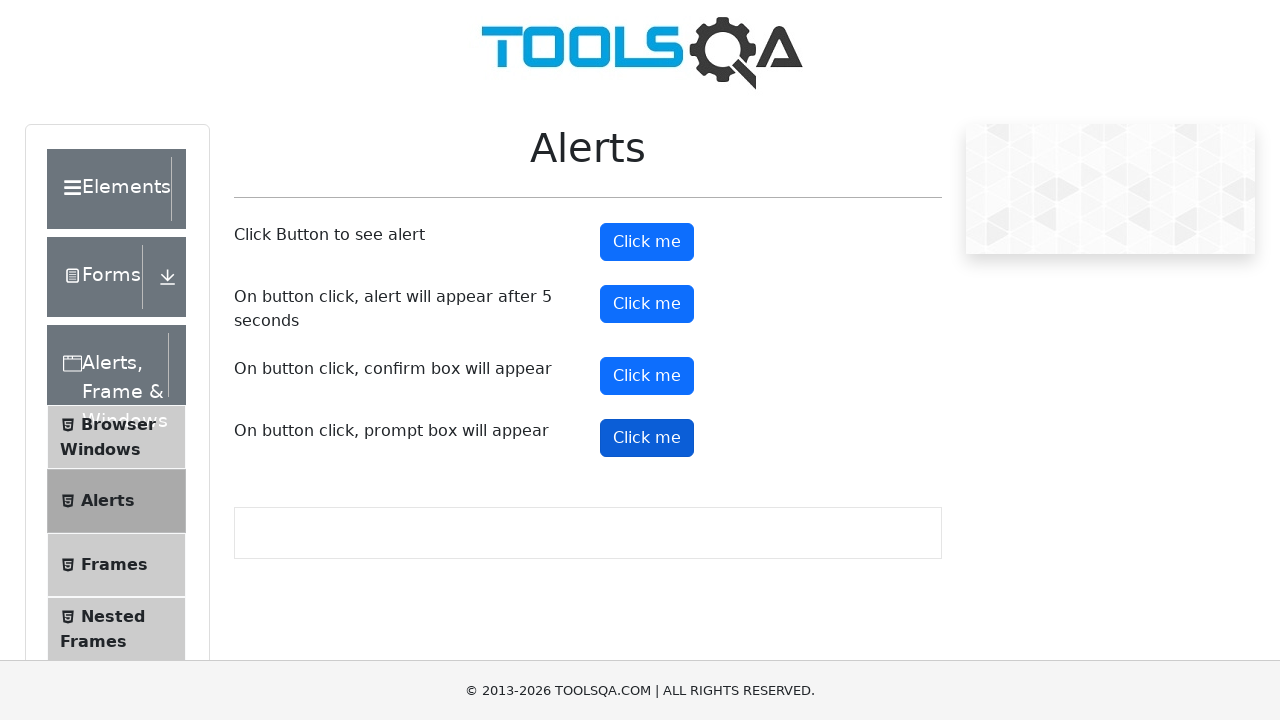